Tests radio button functionality by clicking on the "Yes" radio button option on the DemoQA radio button demo page

Starting URL: https://demoqa.com/radio-button

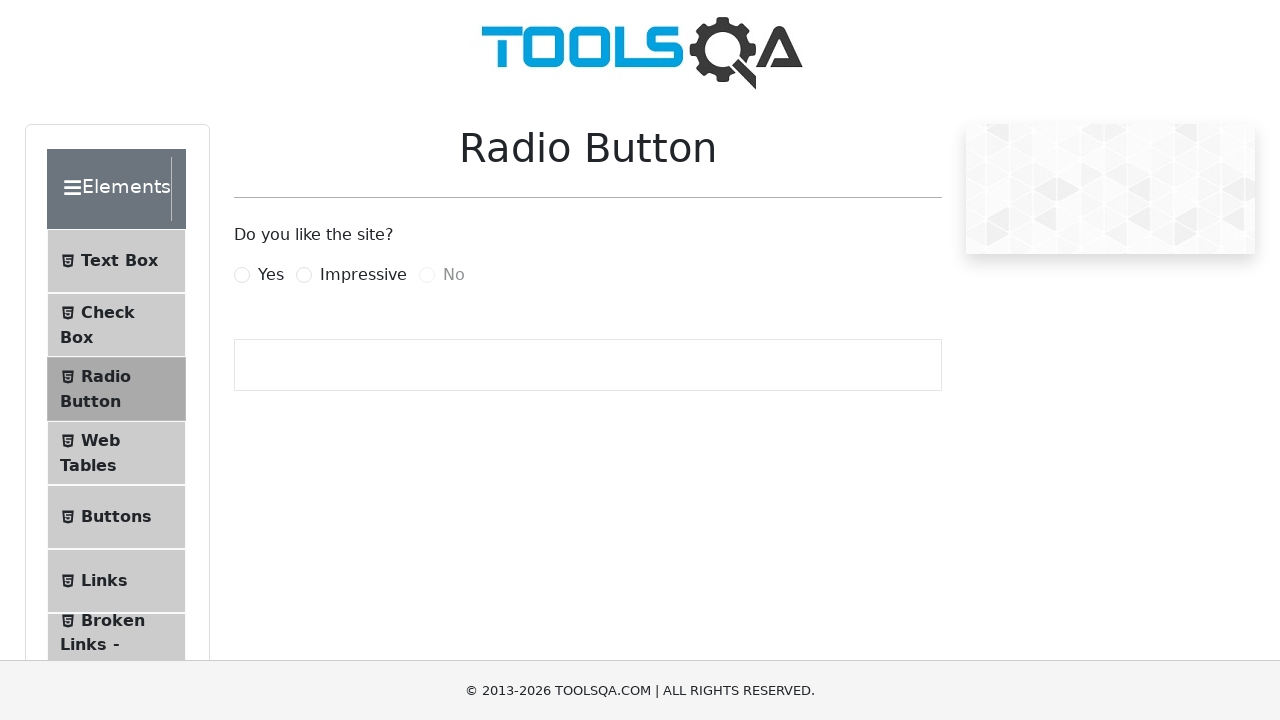

Navigated to DemoQA radio button demo page
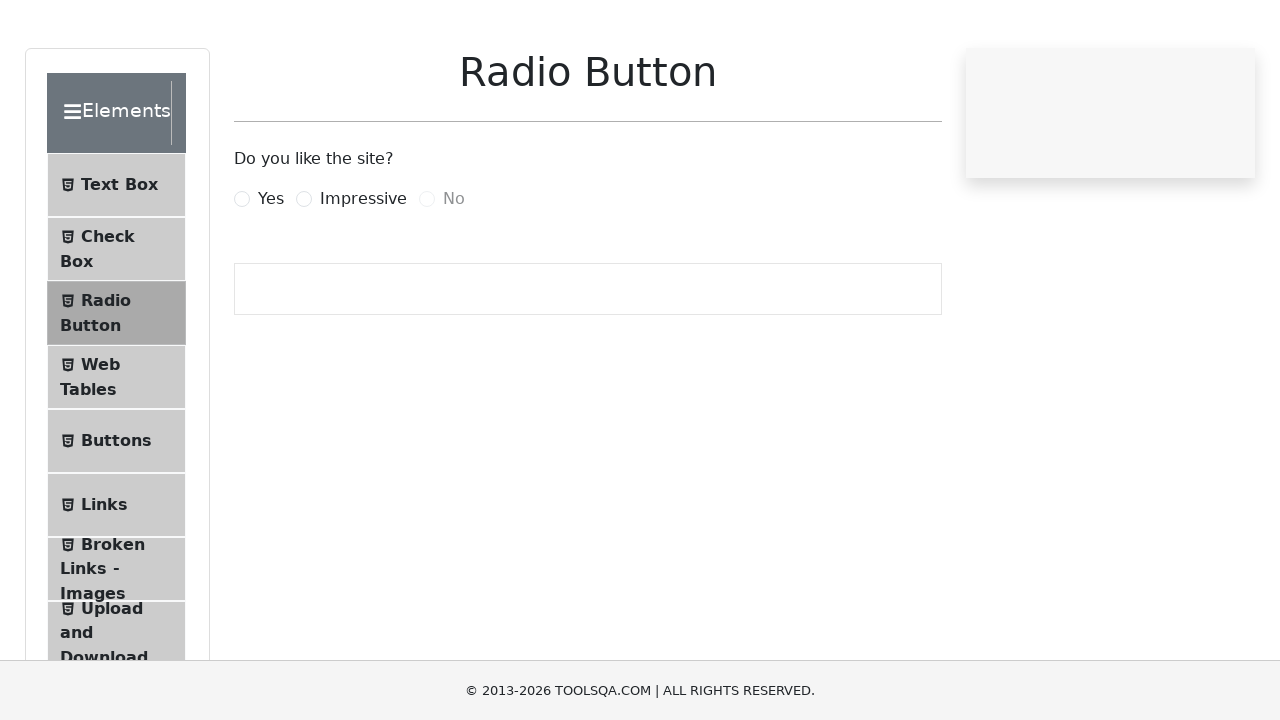

Clicked on the 'Yes' radio button option at (271, 275) on label[for='yesRadio']
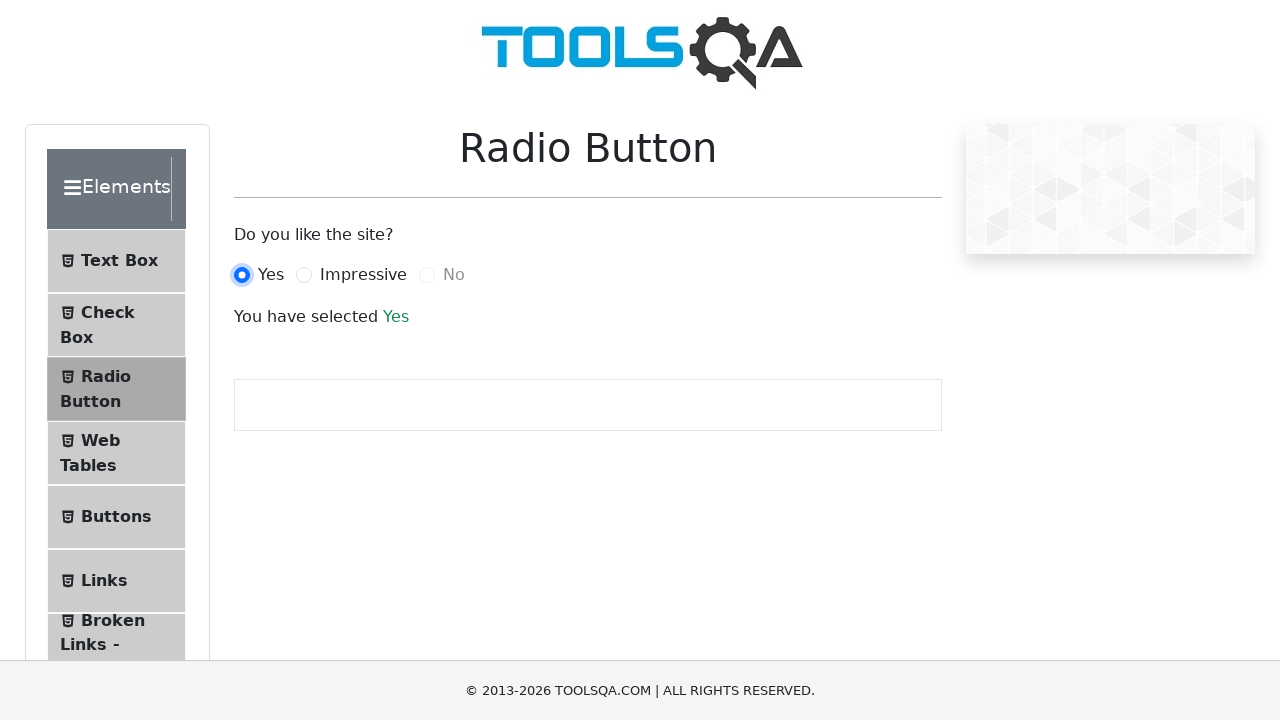

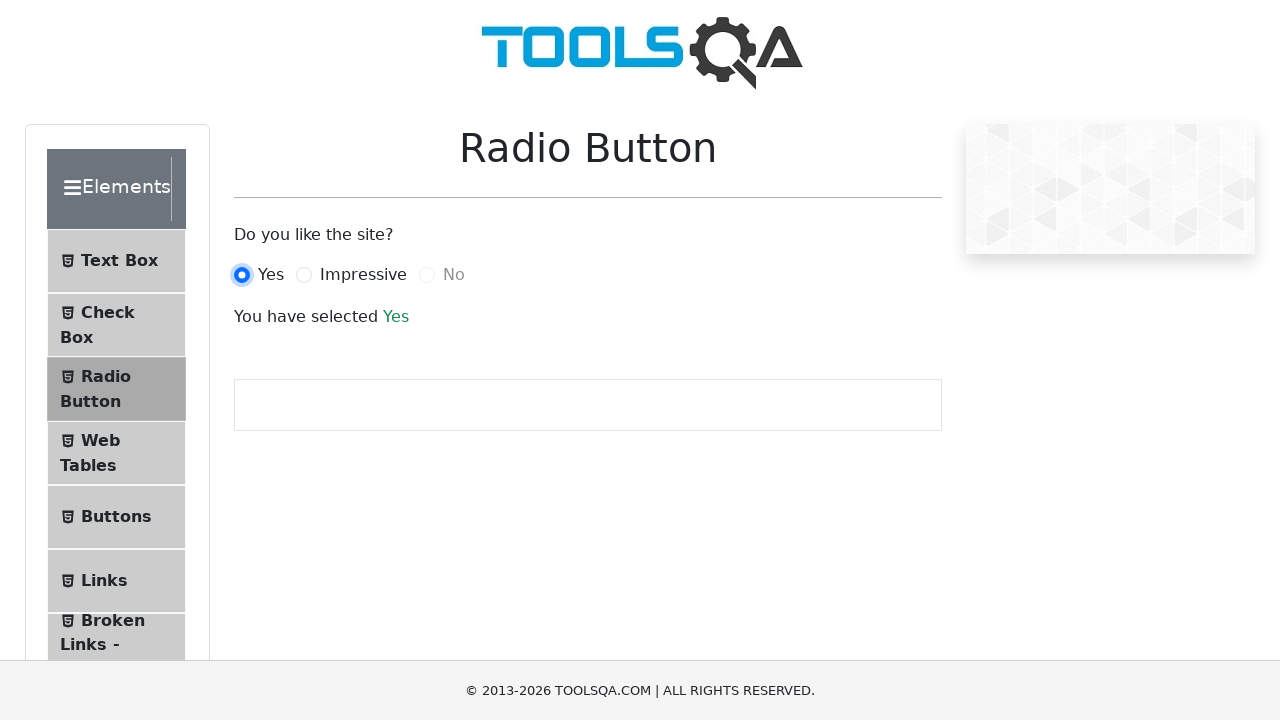